Tests e-commerce add to cart functionality by finding specific vegetable/fruit products (Cucumber, Brocolli, Cauliflower, Beans, Raspberry), incrementing their quantity, and adding them to the cart.

Starting URL: https://rahulshettyacademy.com/seleniumPractise/

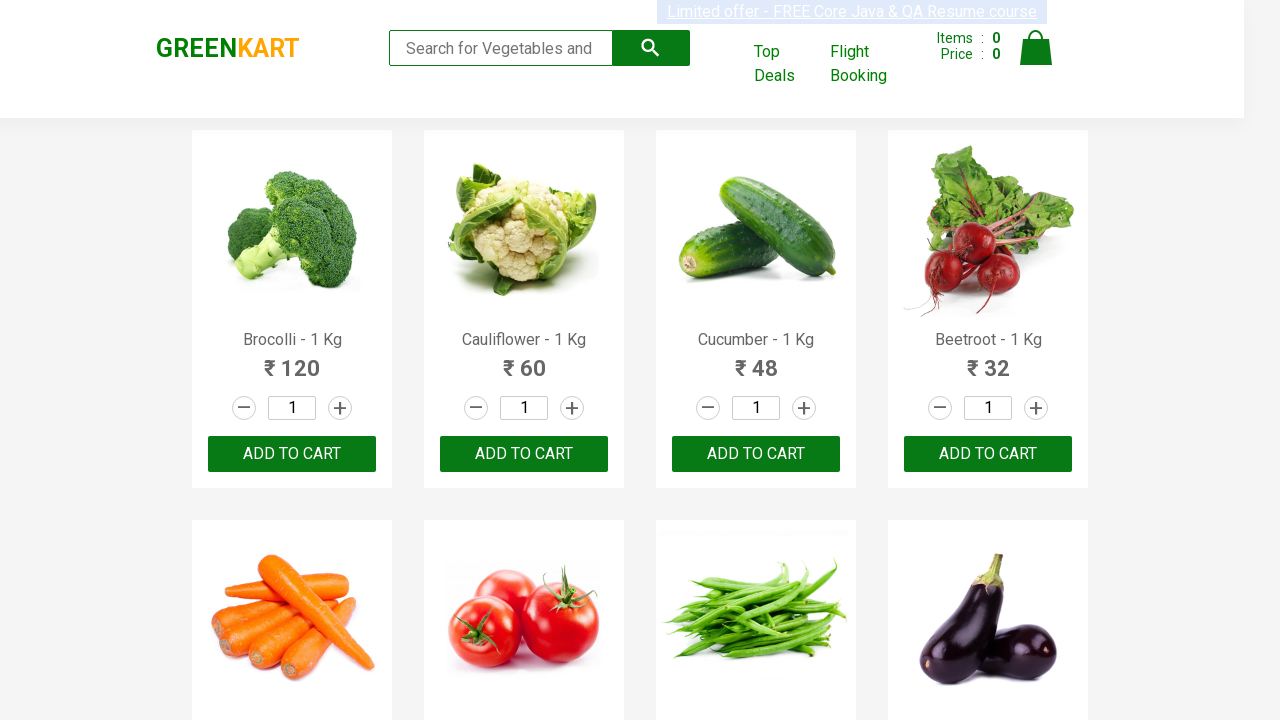

Waited for product names to load
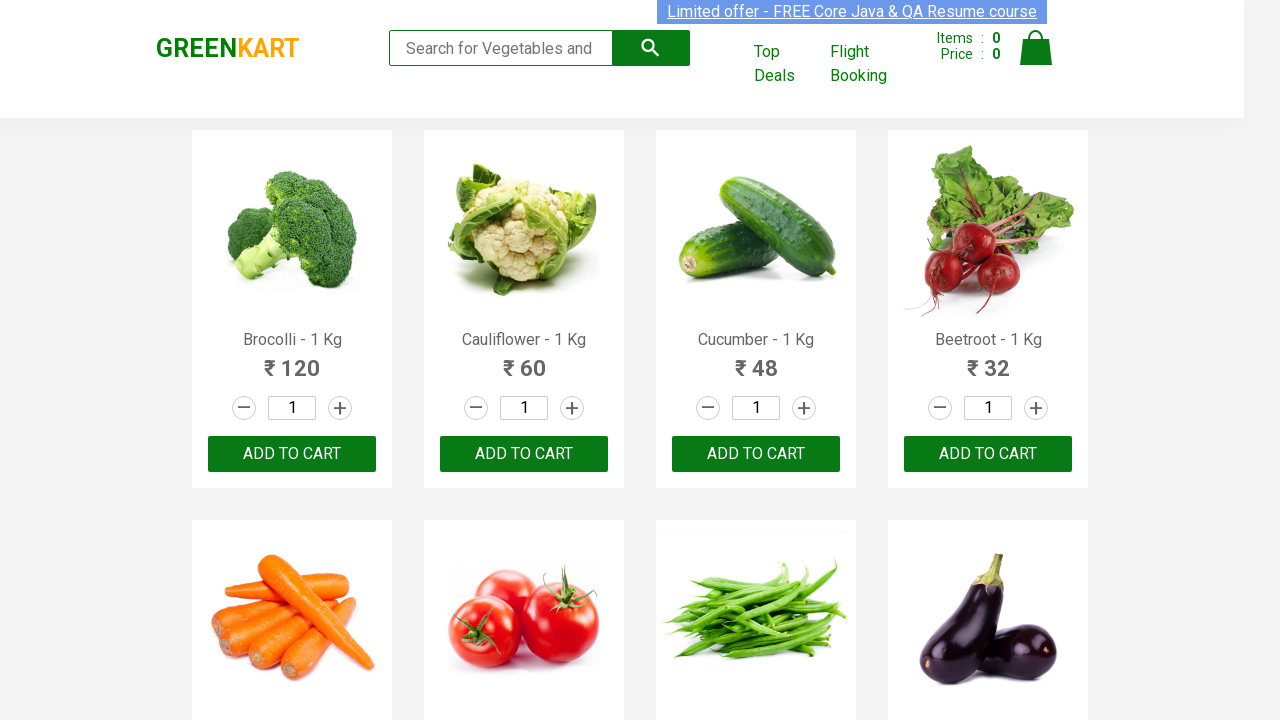

Retrieved all product elements from page
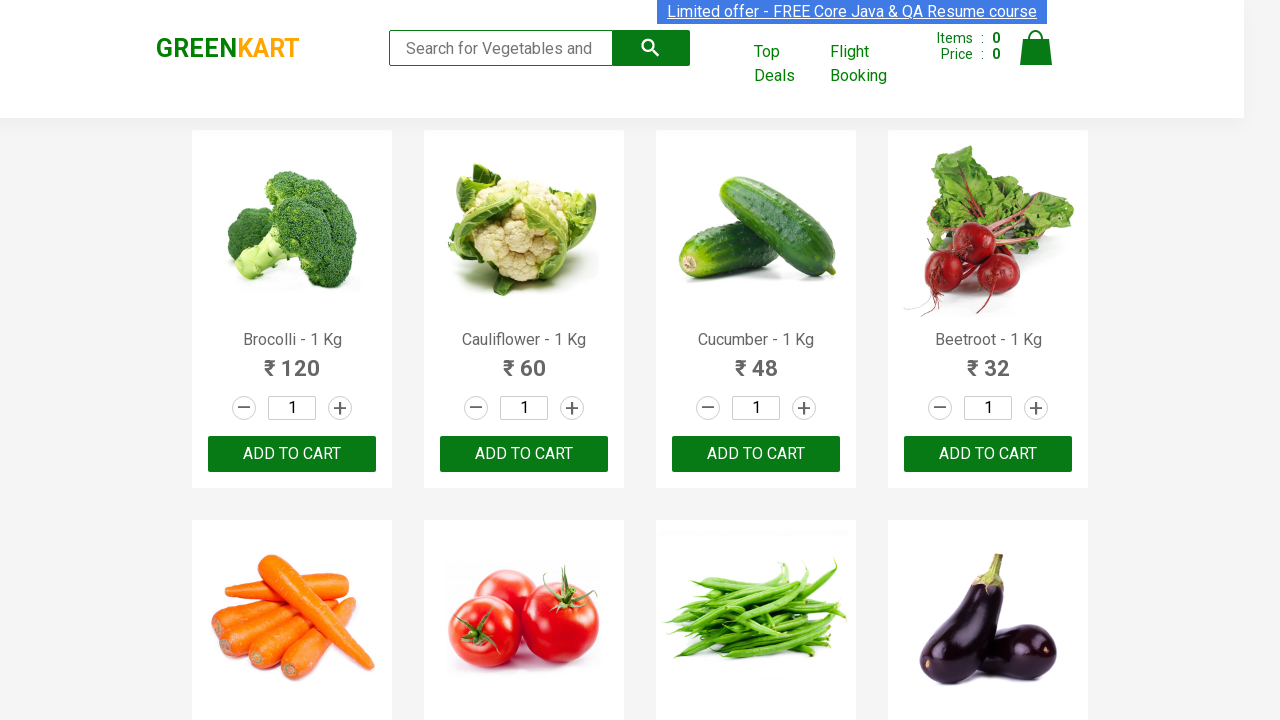

Found product 'Brocolli' in needed items list
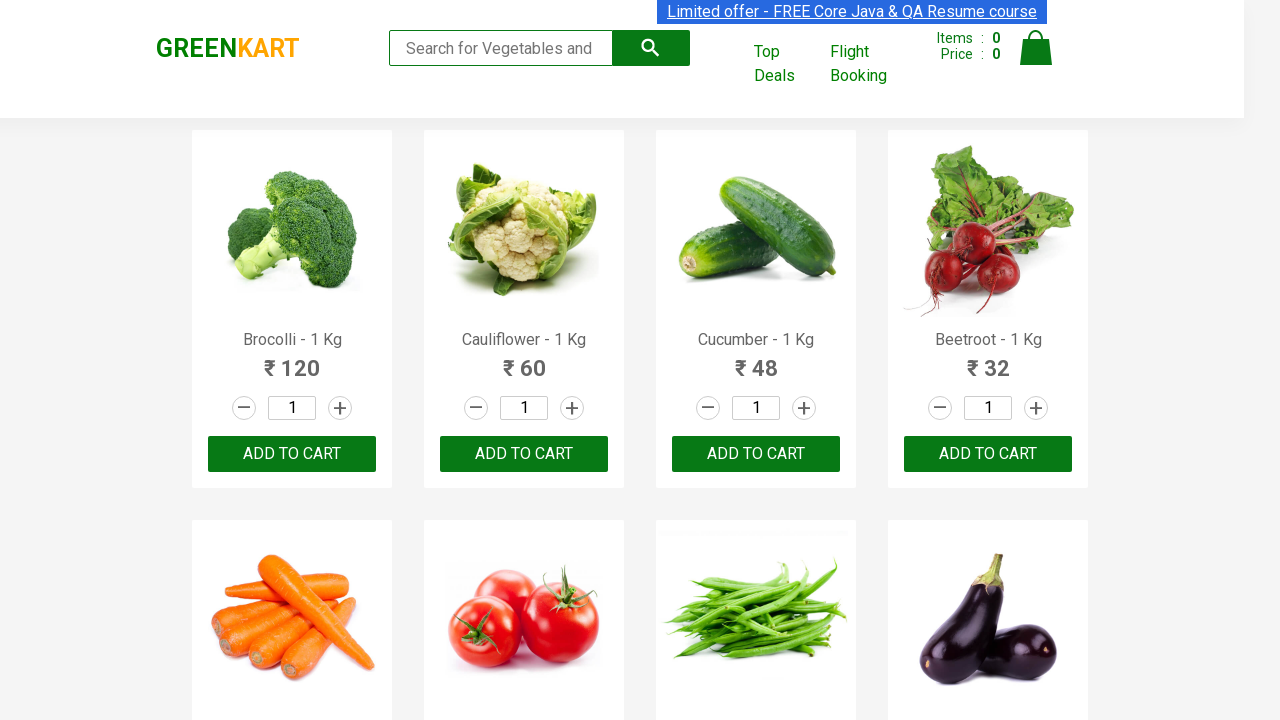

Clicked increment button for 'Brocolli' at (340, 408) on a.increment >> nth=0
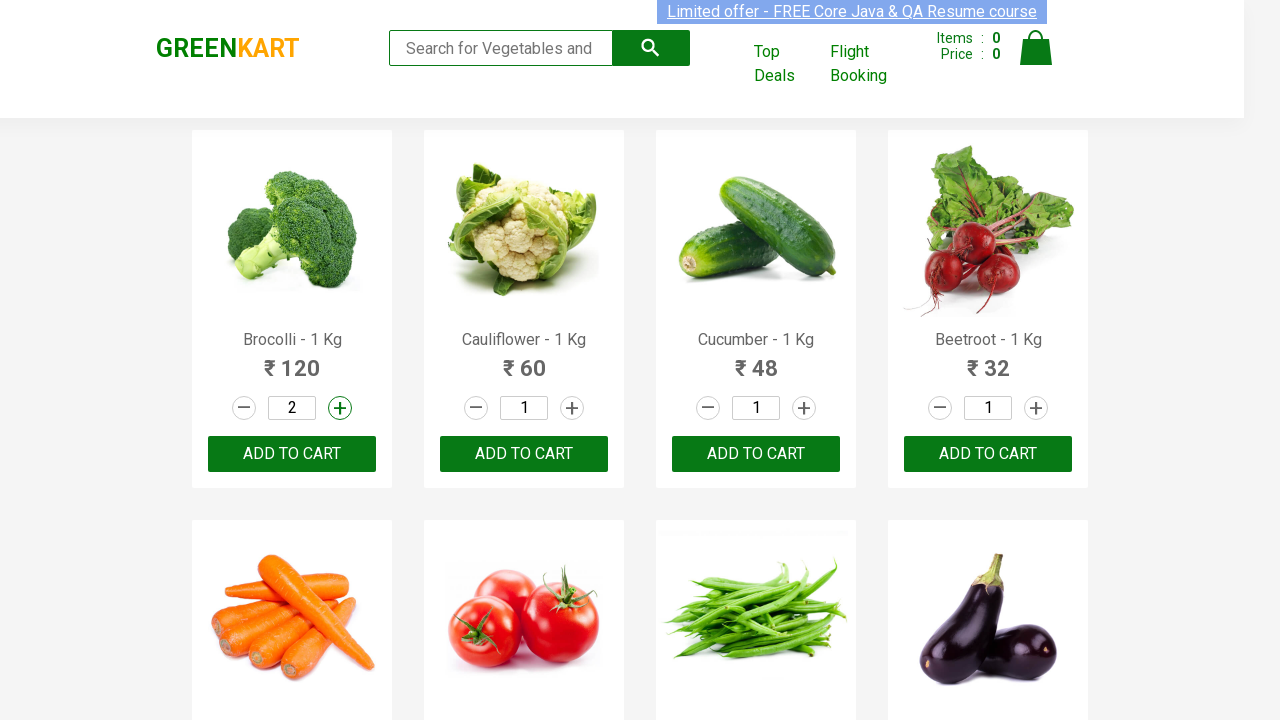

Clicked ADD TO CART button for 'Brocolli' at (292, 454) on div.product-action button >> nth=0
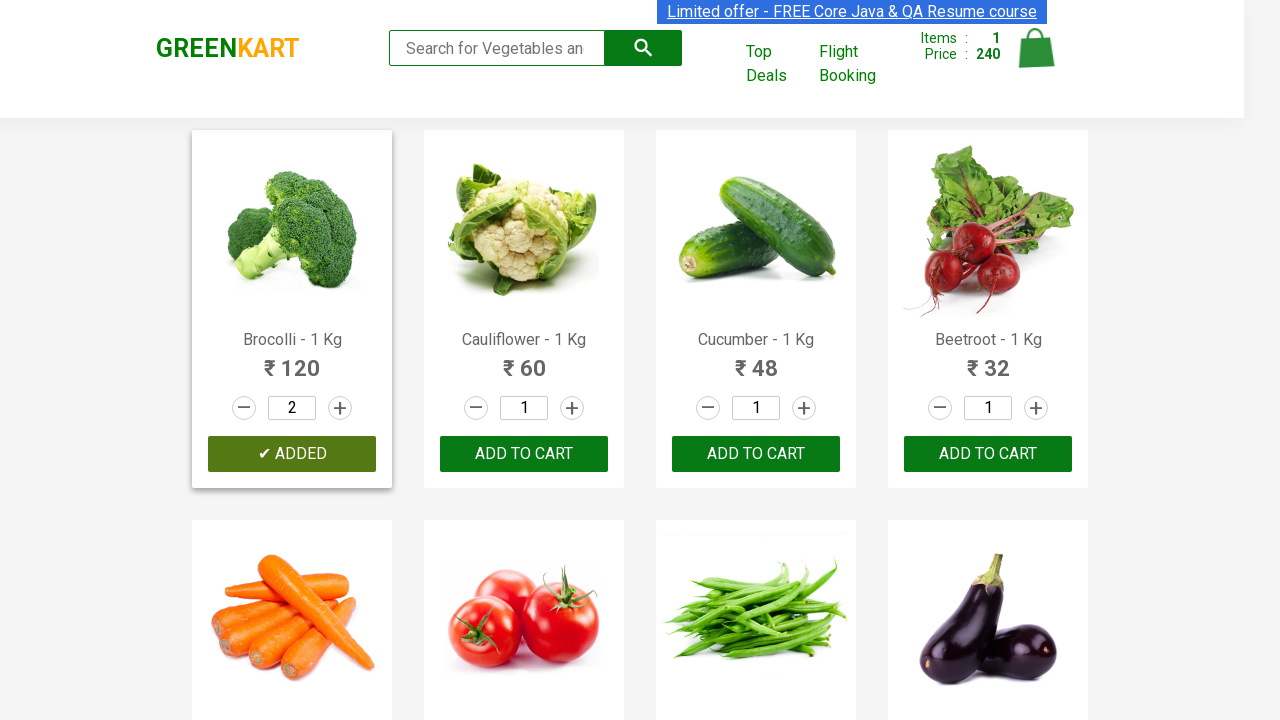

Found product 'Cauliflower' in needed items list
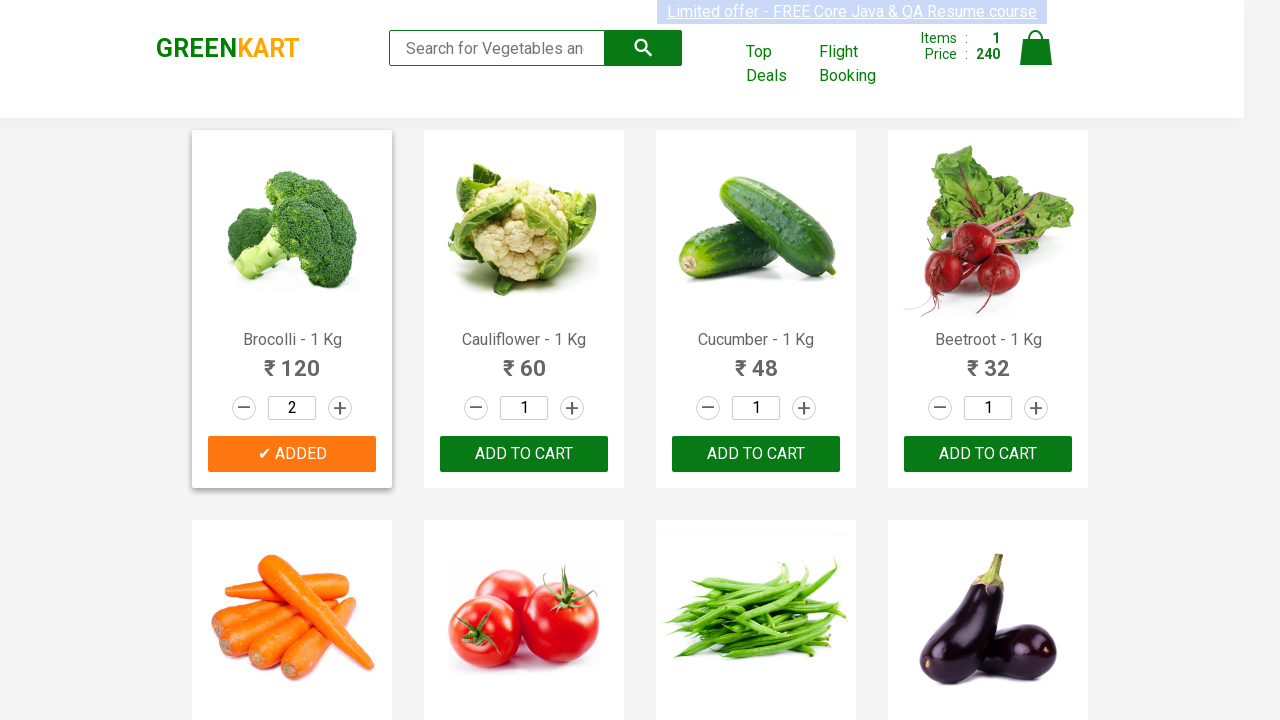

Clicked increment button for 'Cauliflower' at (572, 408) on a.increment >> nth=1
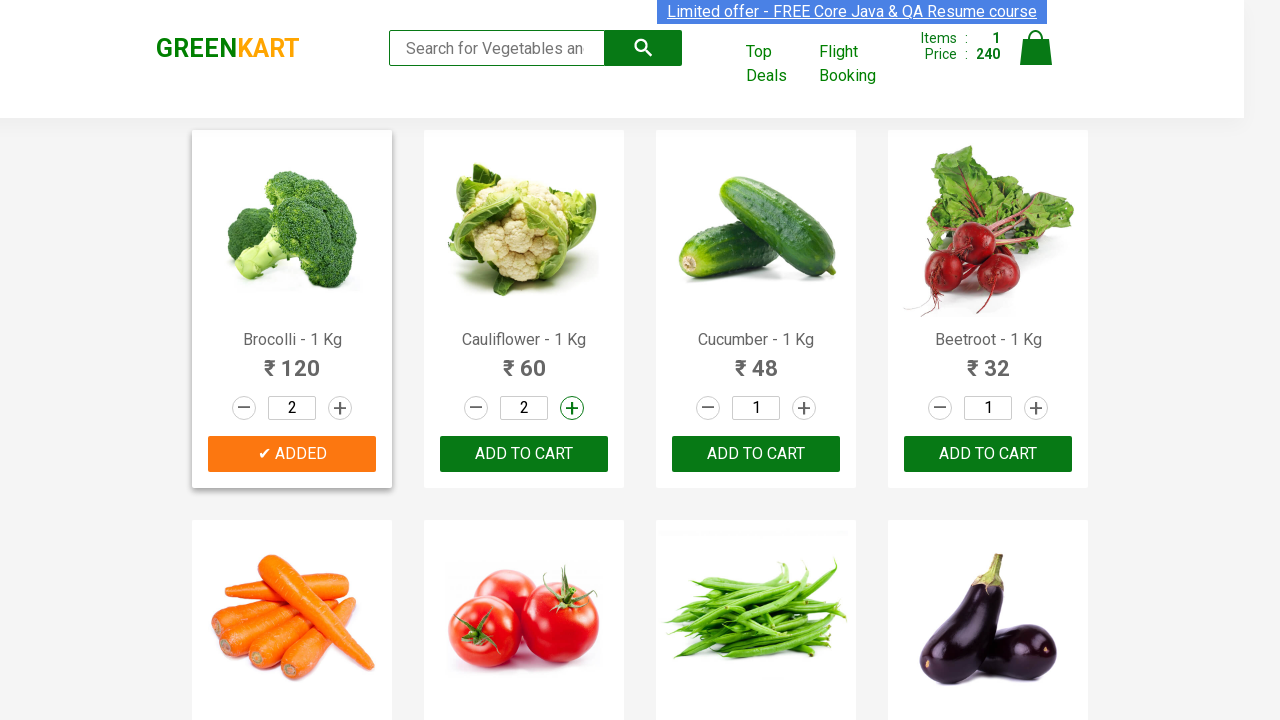

Clicked ADD TO CART button for 'Cauliflower' at (524, 454) on div.product-action button >> nth=1
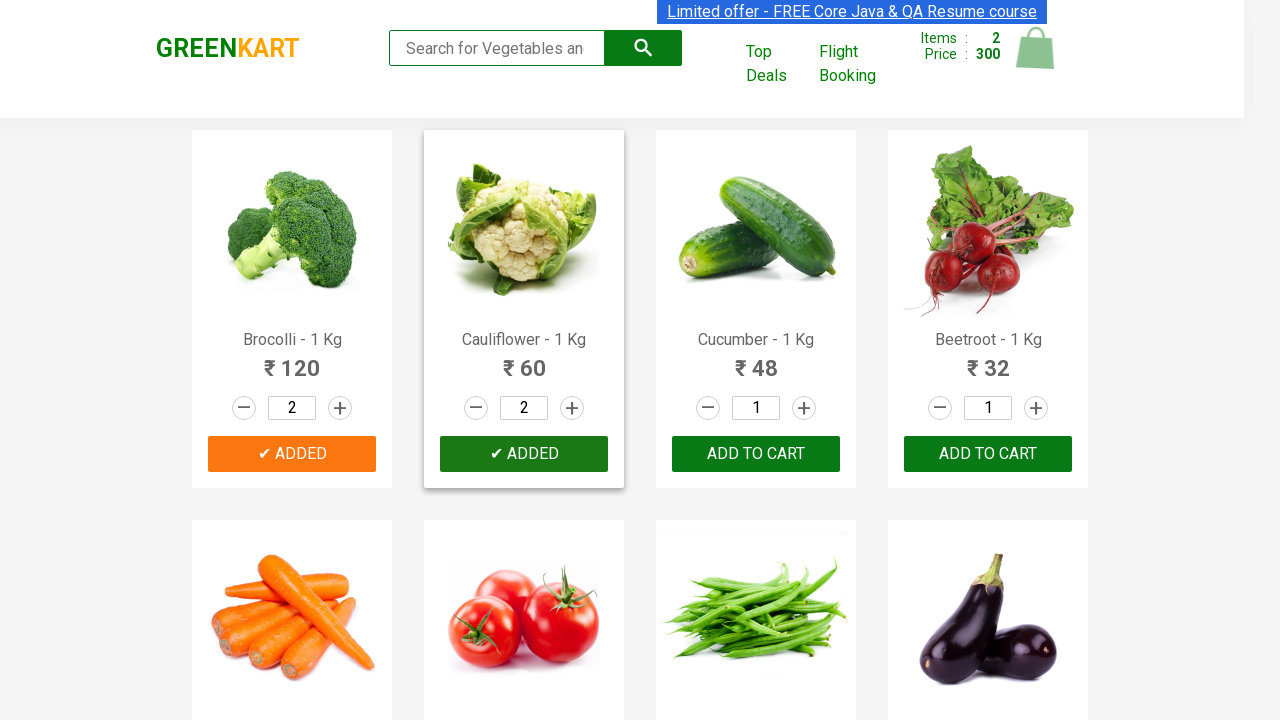

Found product 'Cucumber' in needed items list
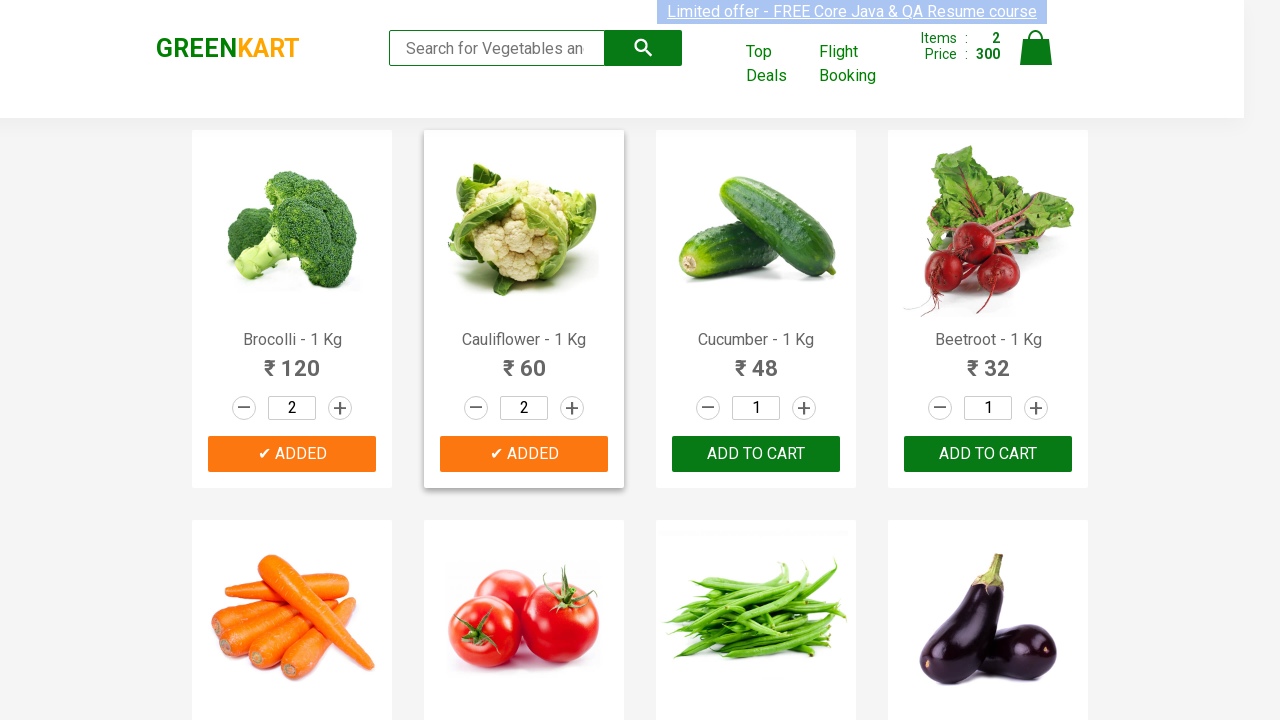

Clicked increment button for 'Cucumber' at (804, 408) on a.increment >> nth=2
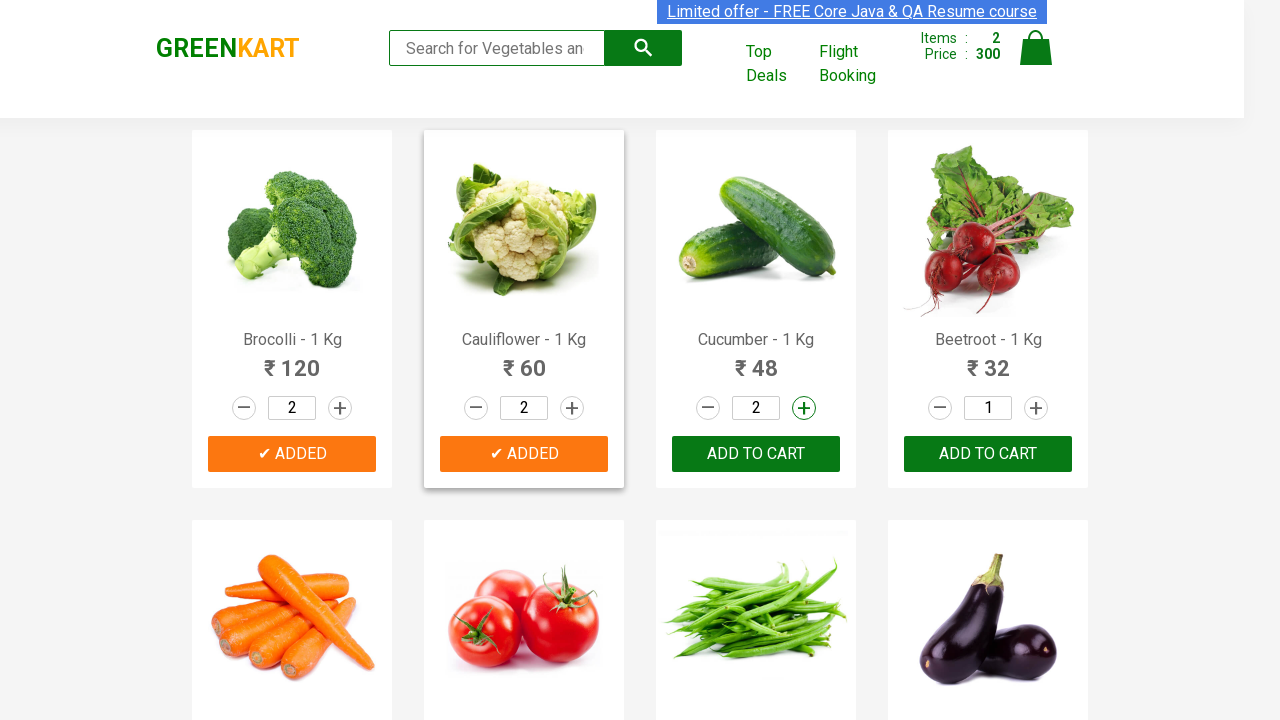

Clicked ADD TO CART button for 'Cucumber' at (756, 454) on div.product-action button >> nth=2
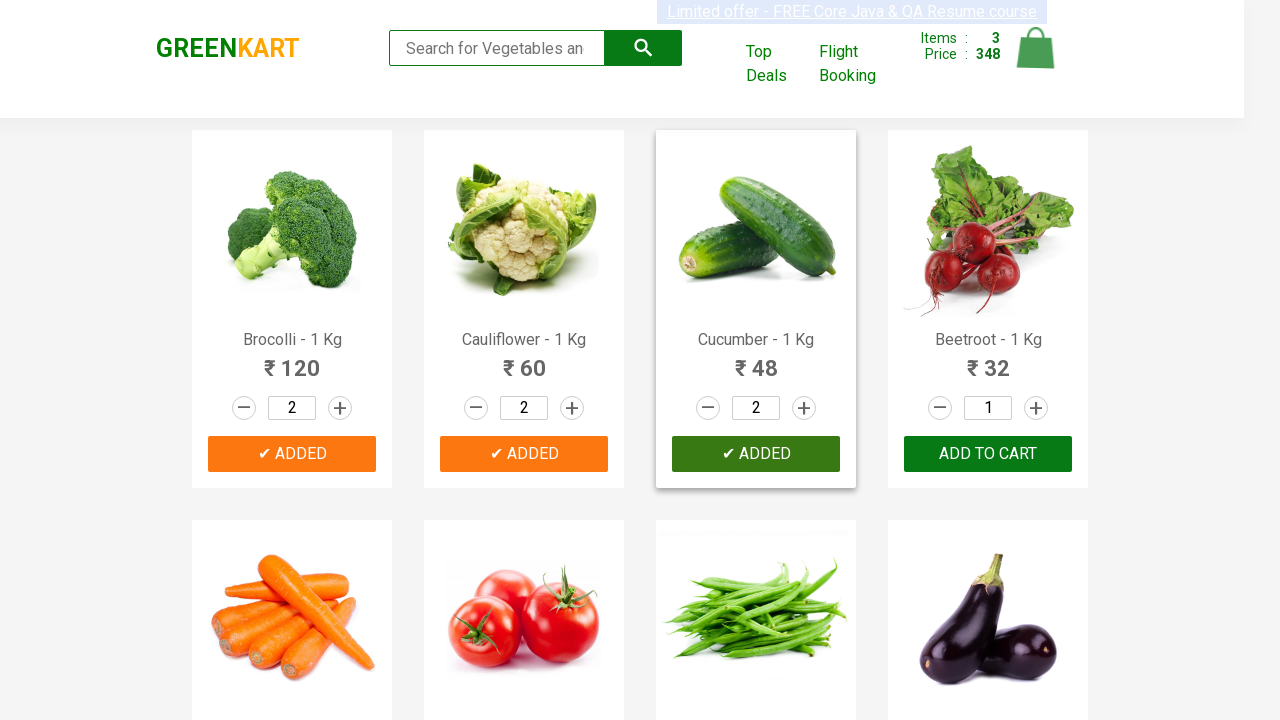

Found product 'Beans' in needed items list
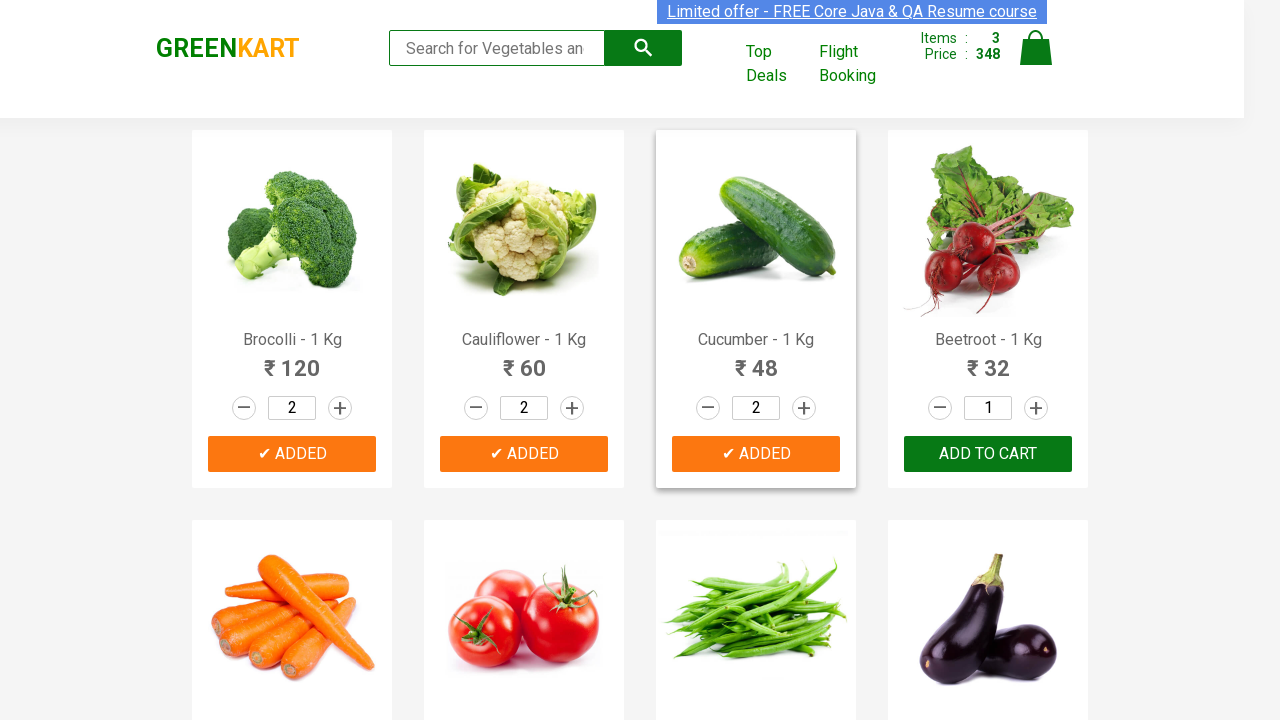

Clicked increment button for 'Beans' at (804, 360) on a.increment >> nth=6
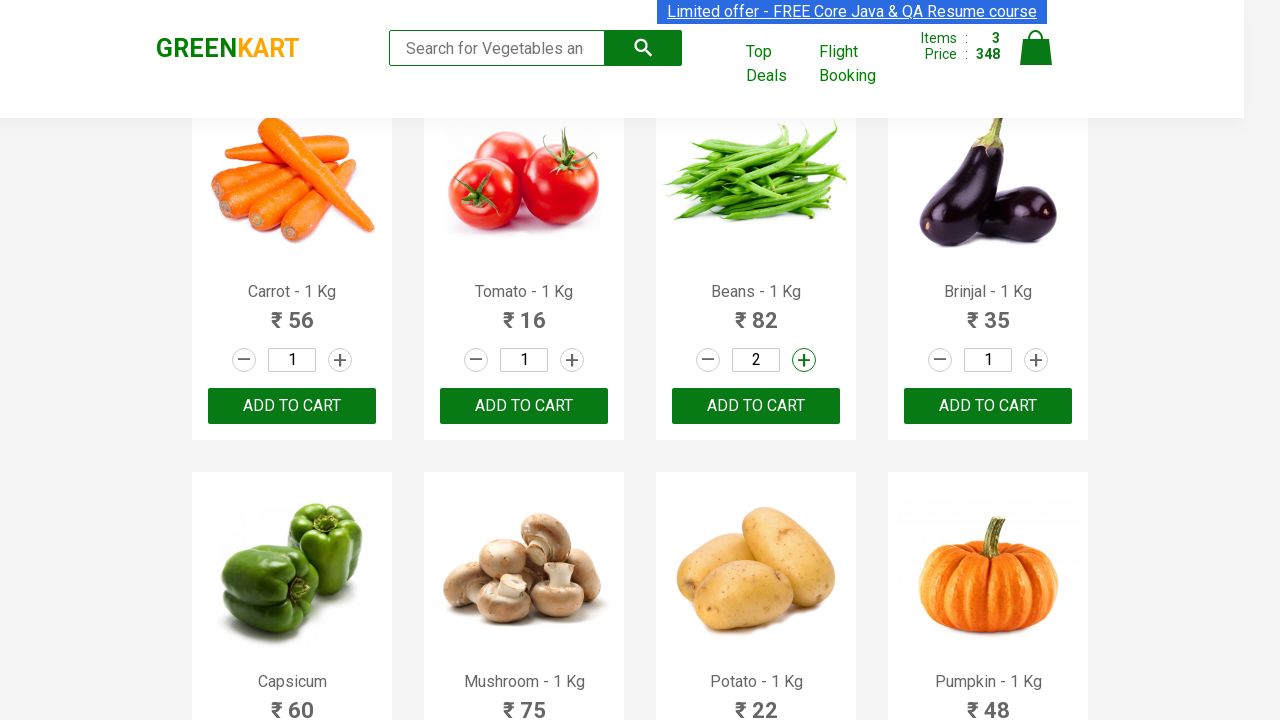

Clicked ADD TO CART button for 'Beans' at (756, 406) on div.product-action button >> nth=6
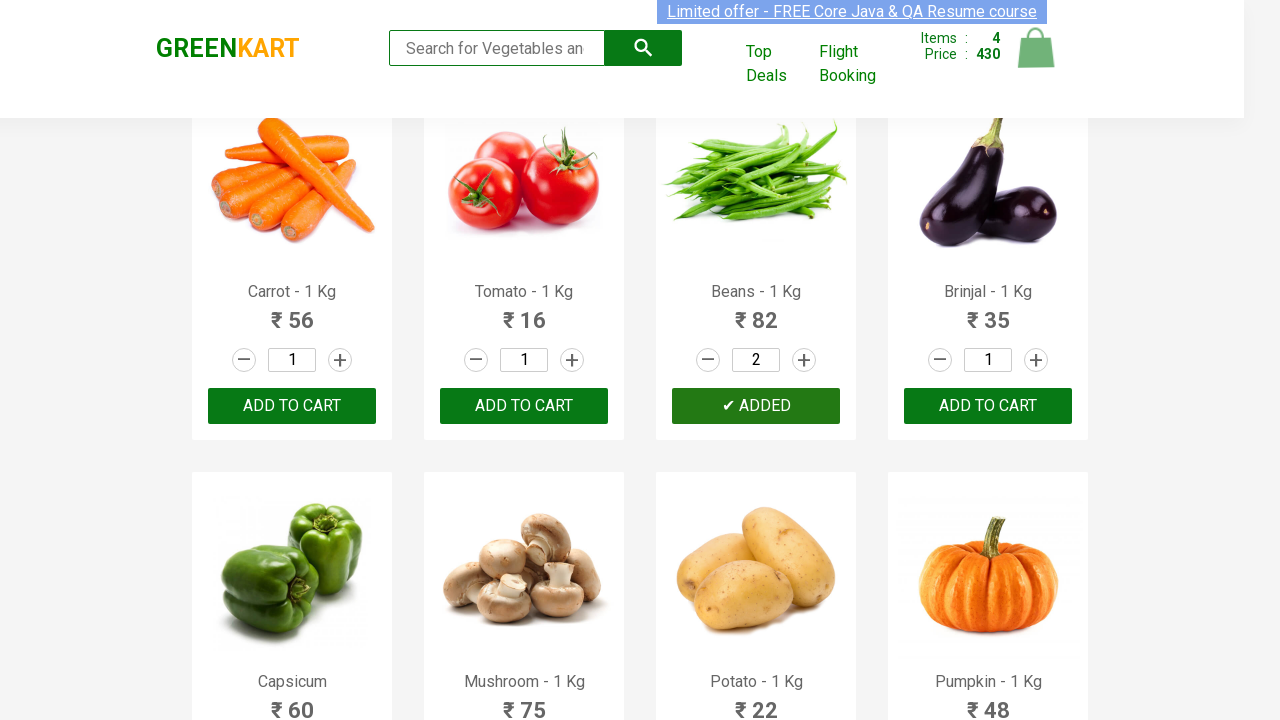

Found product 'Raspberry' in needed items list
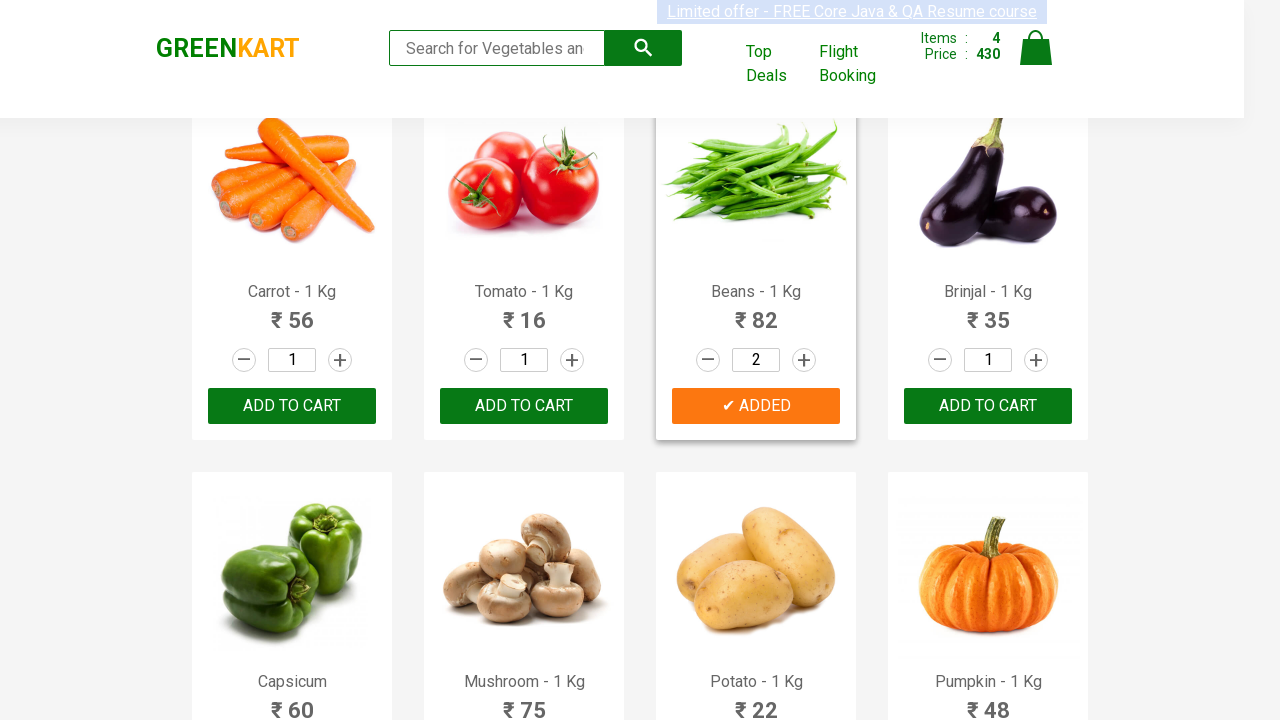

Clicked increment button for 'Raspberry' at (804, 360) on a.increment >> nth=22
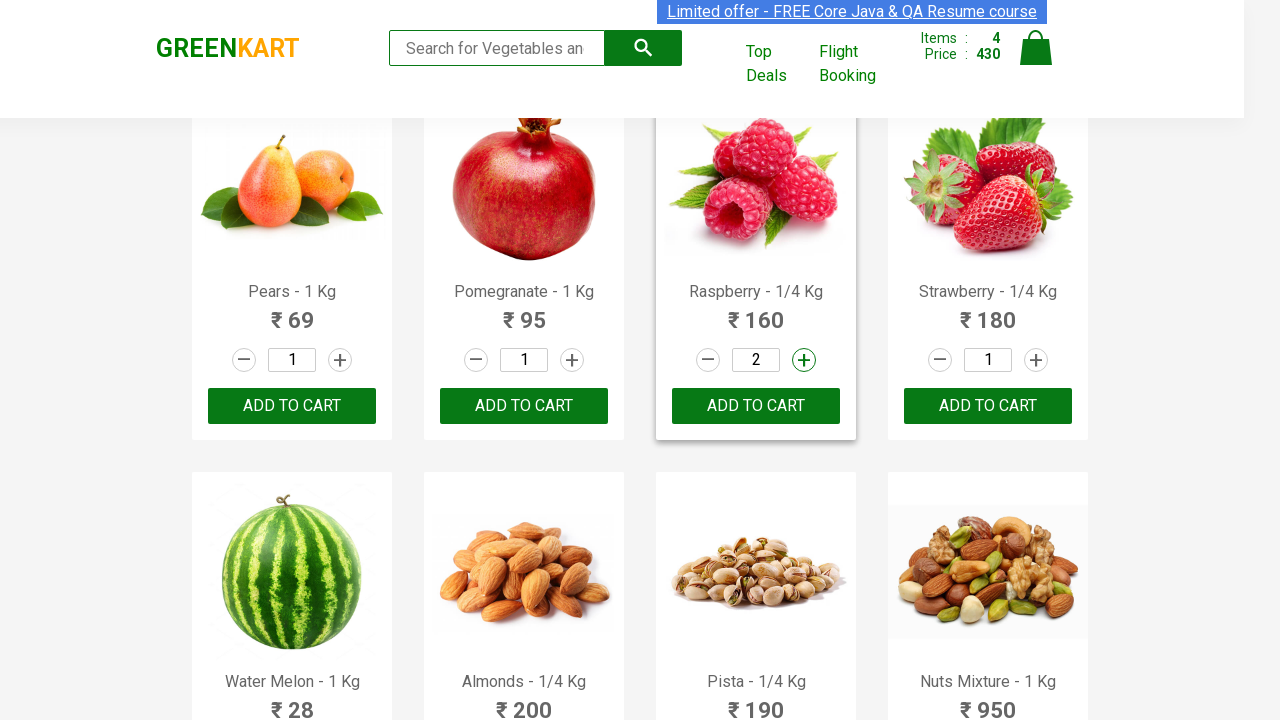

Clicked ADD TO CART button for 'Raspberry' at (756, 406) on div.product-action button >> nth=22
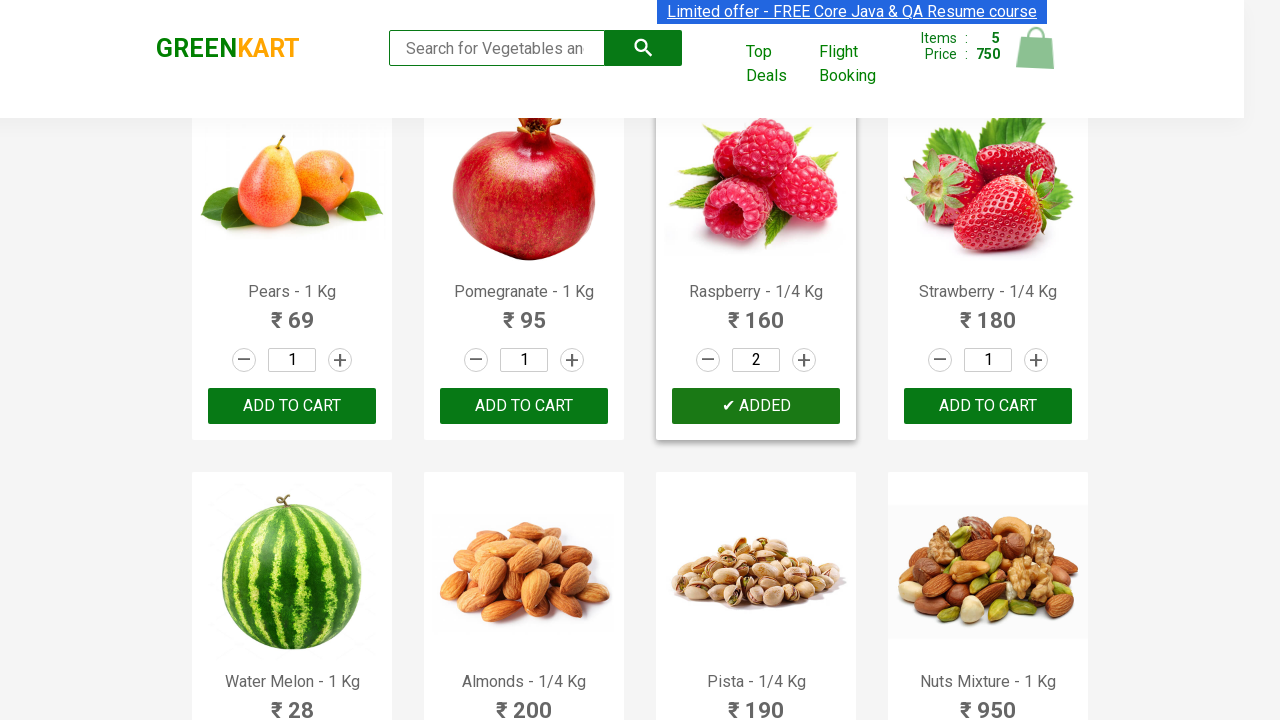

All 5 items added to cart, exiting loop
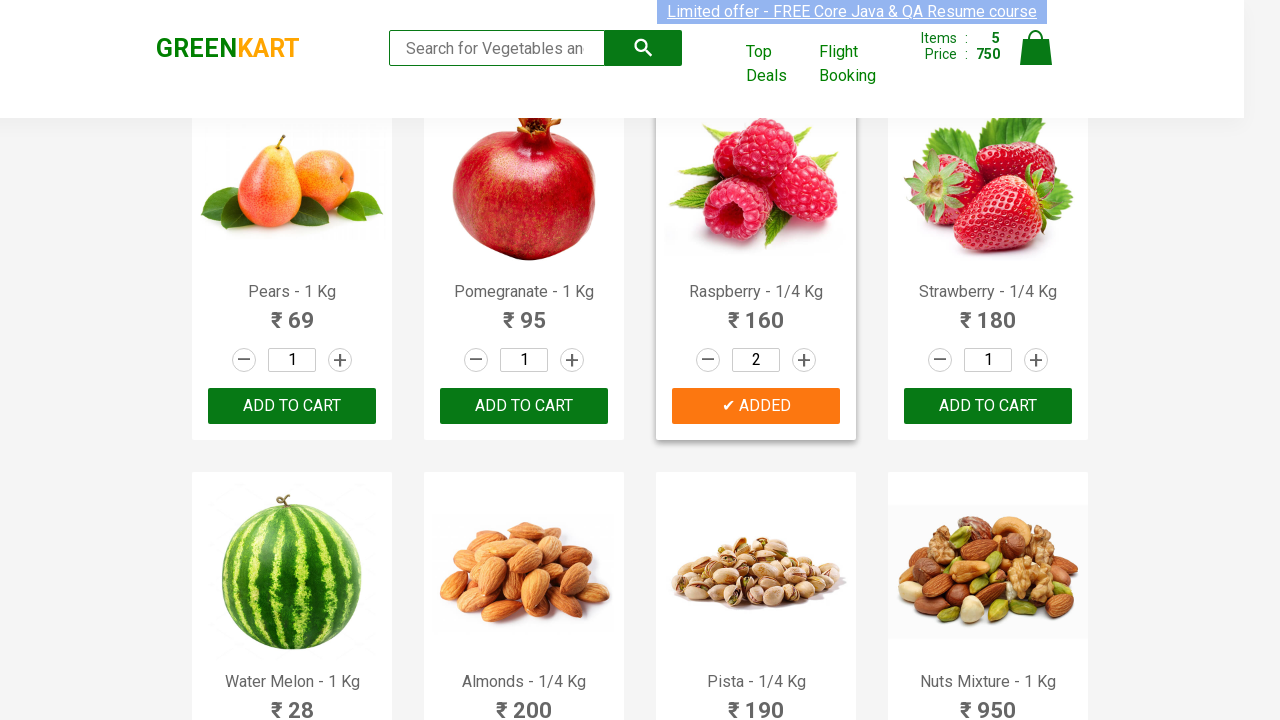

Waited 500ms for cart to update
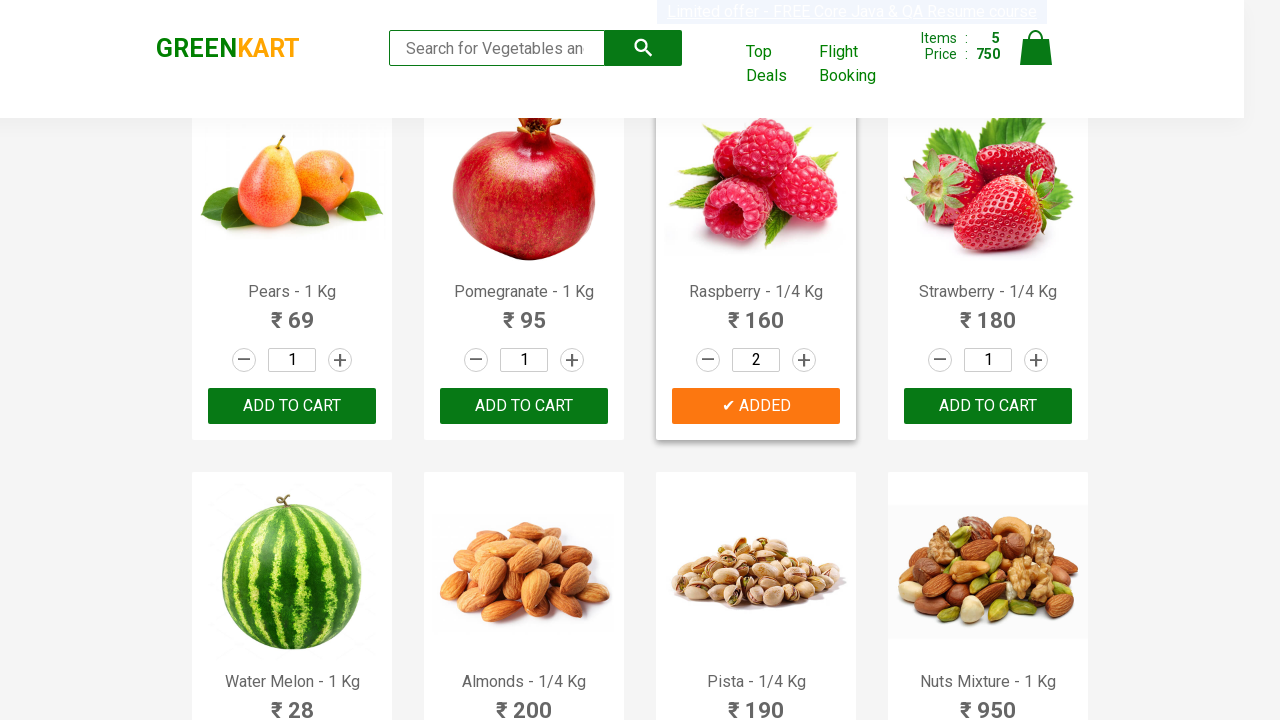

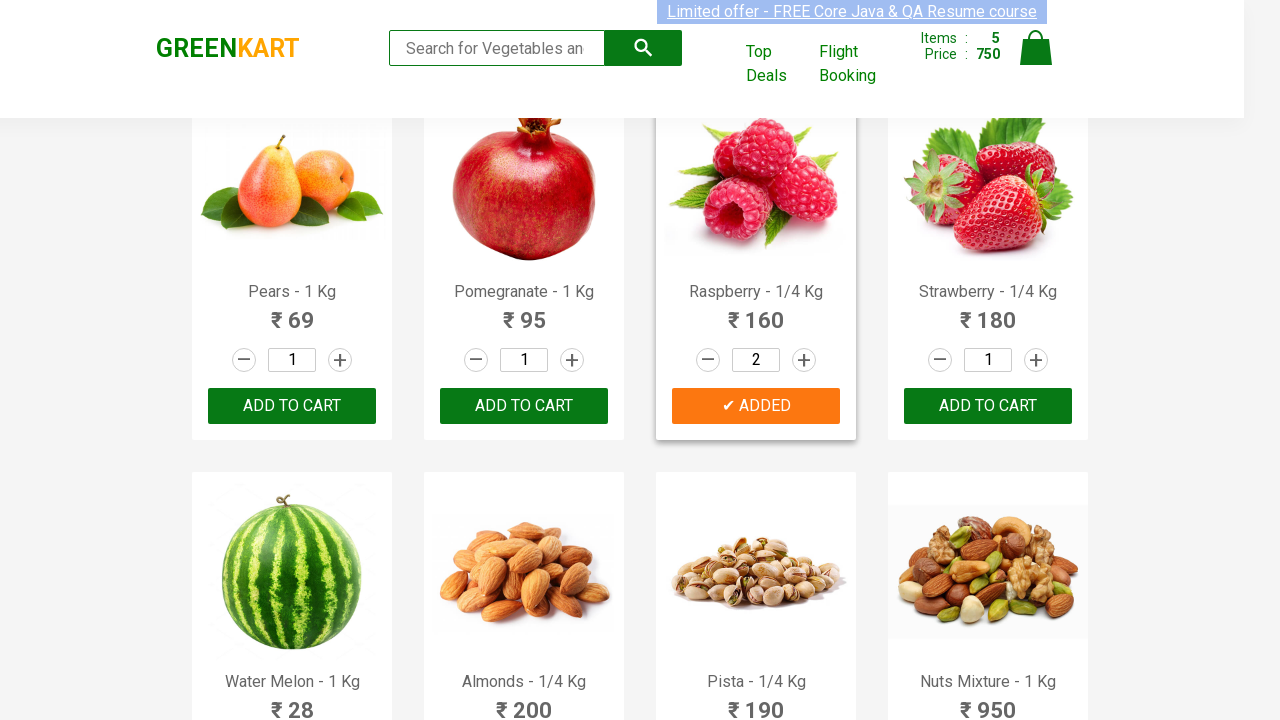